Tests infinite scroll functionality by navigating to the infinite scroll page, scrolling to the bottom of the page twice, and then scrolling back to the top to verify the page header is visible.

Starting URL: http://the-internet.herokuapp.com/

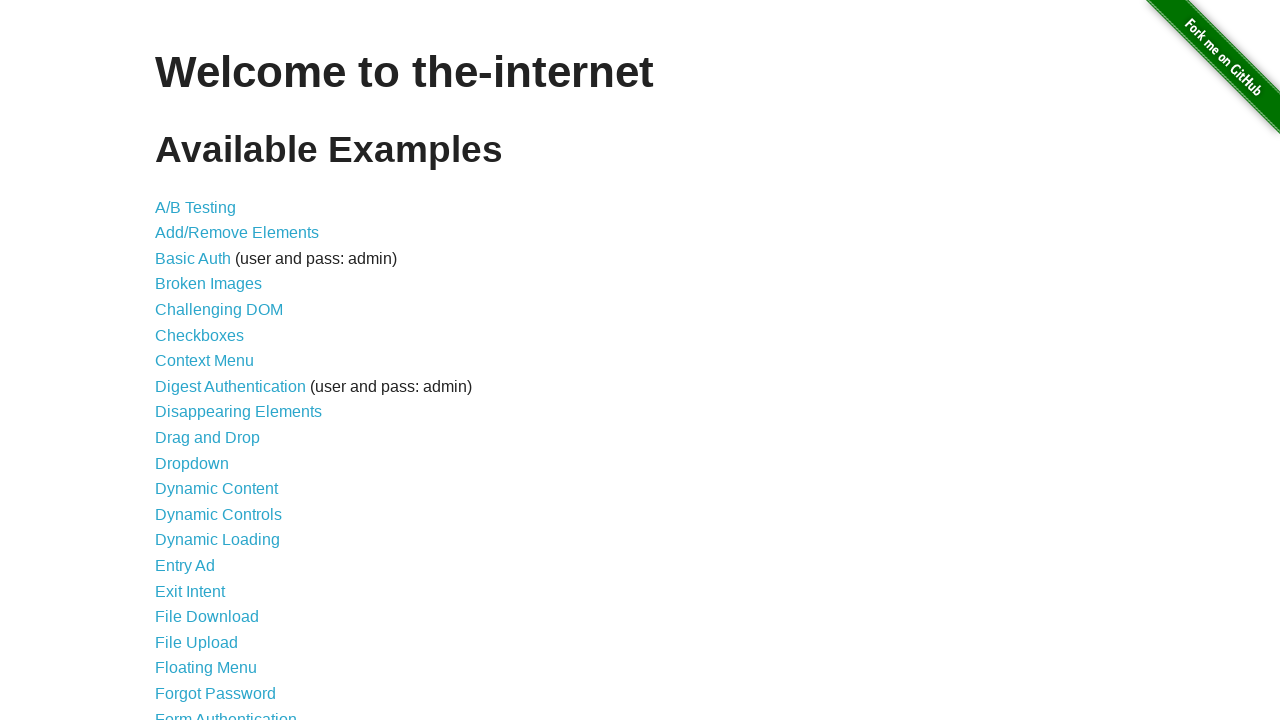

Clicked on Infinite Scroll link in the menu at (201, 360) on a:text('Infinite Scroll')
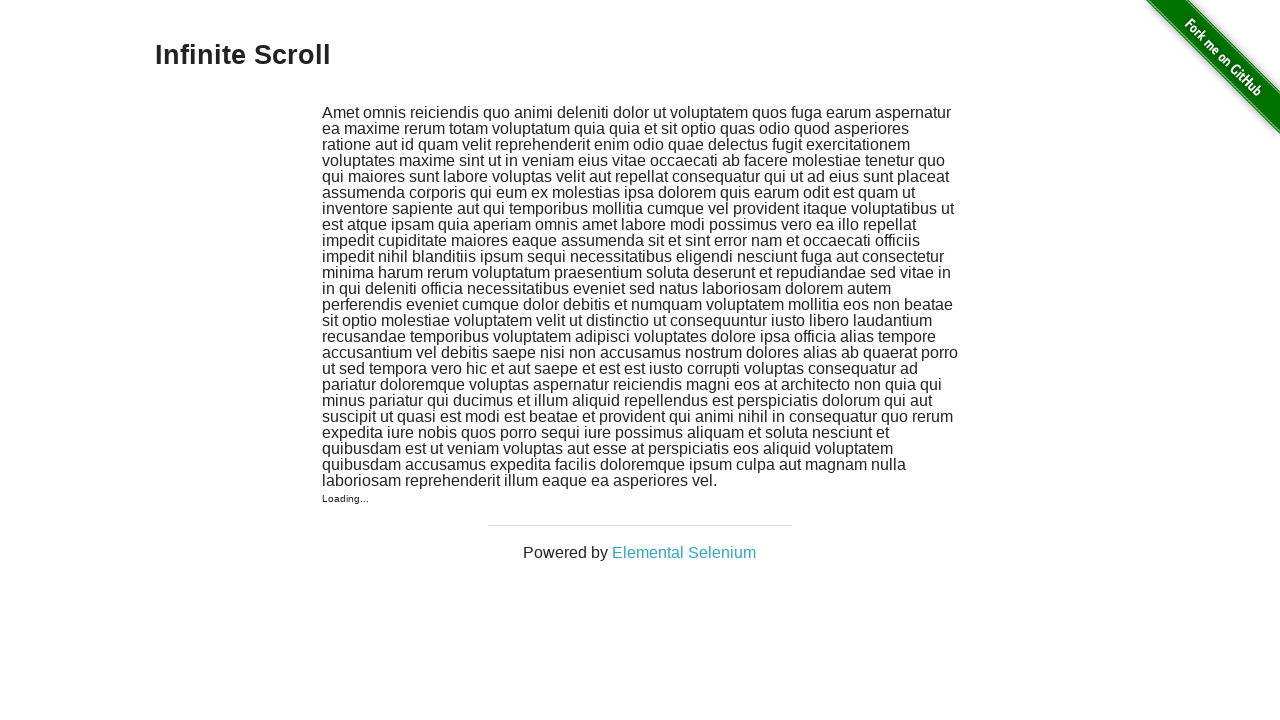

Waited for page to load and h3 selector to be available
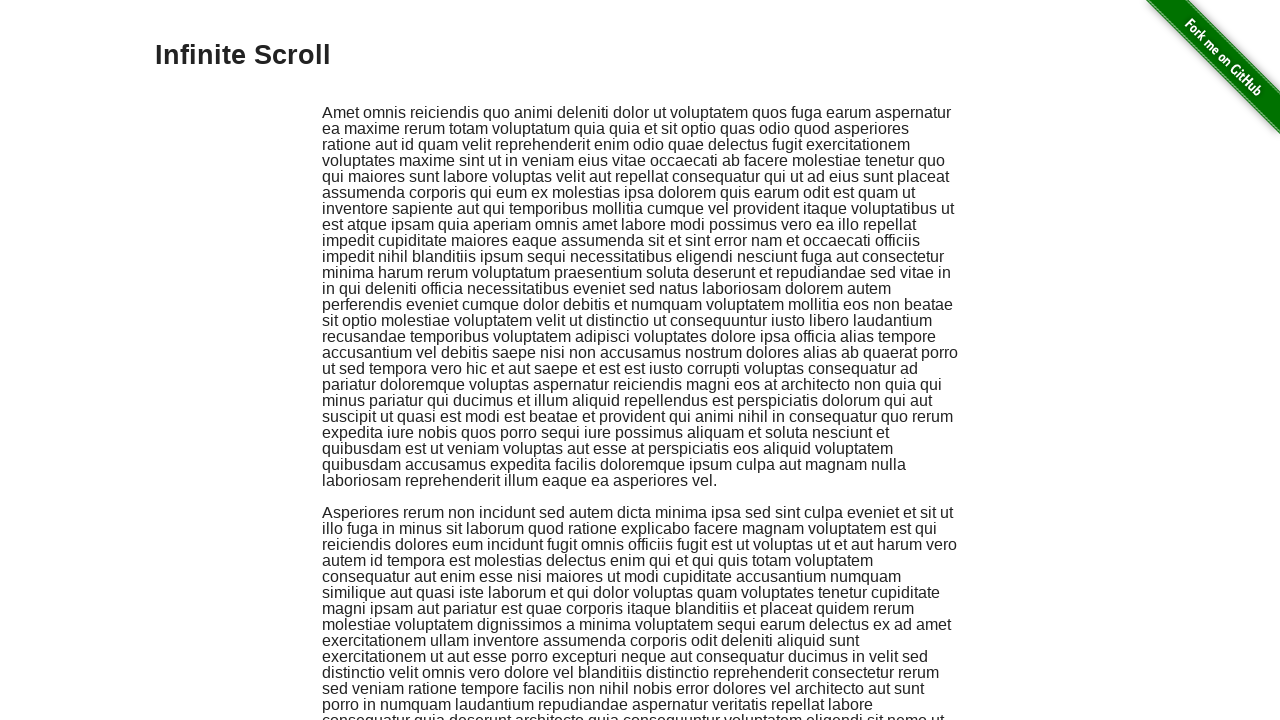

Scrolled to the bottom of the page (first scroll)
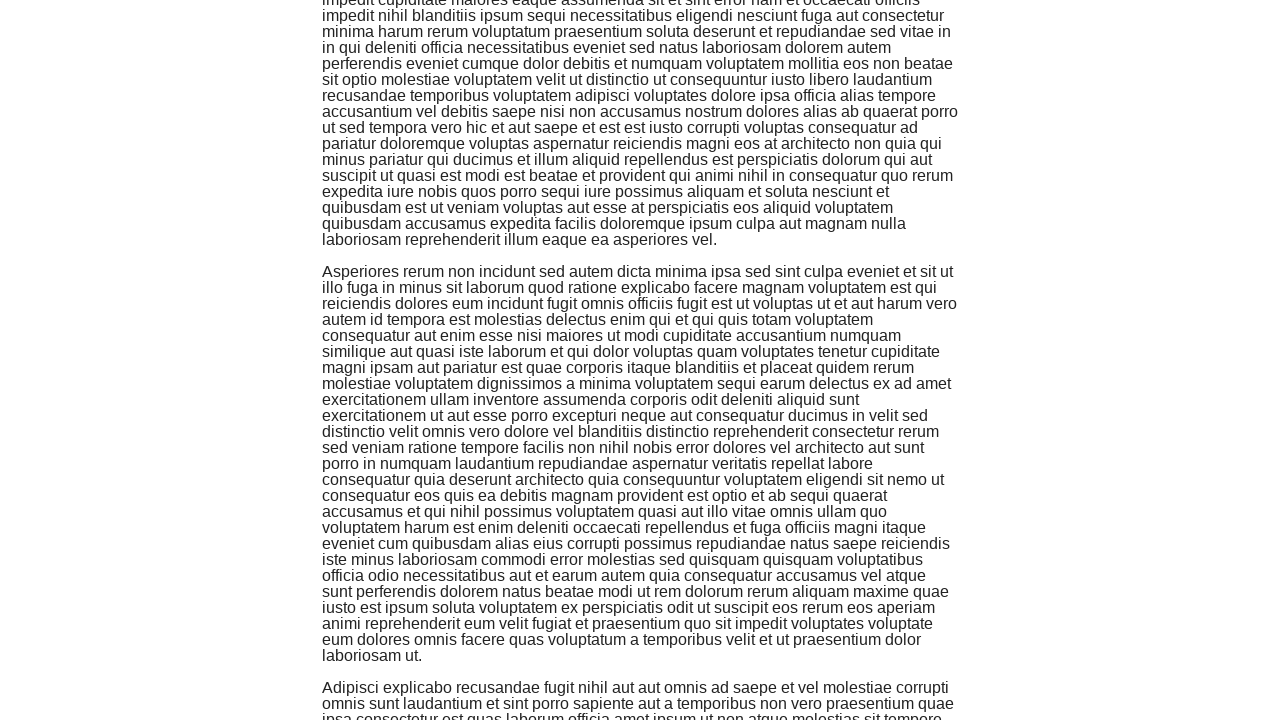

Waited 2 seconds for content to load
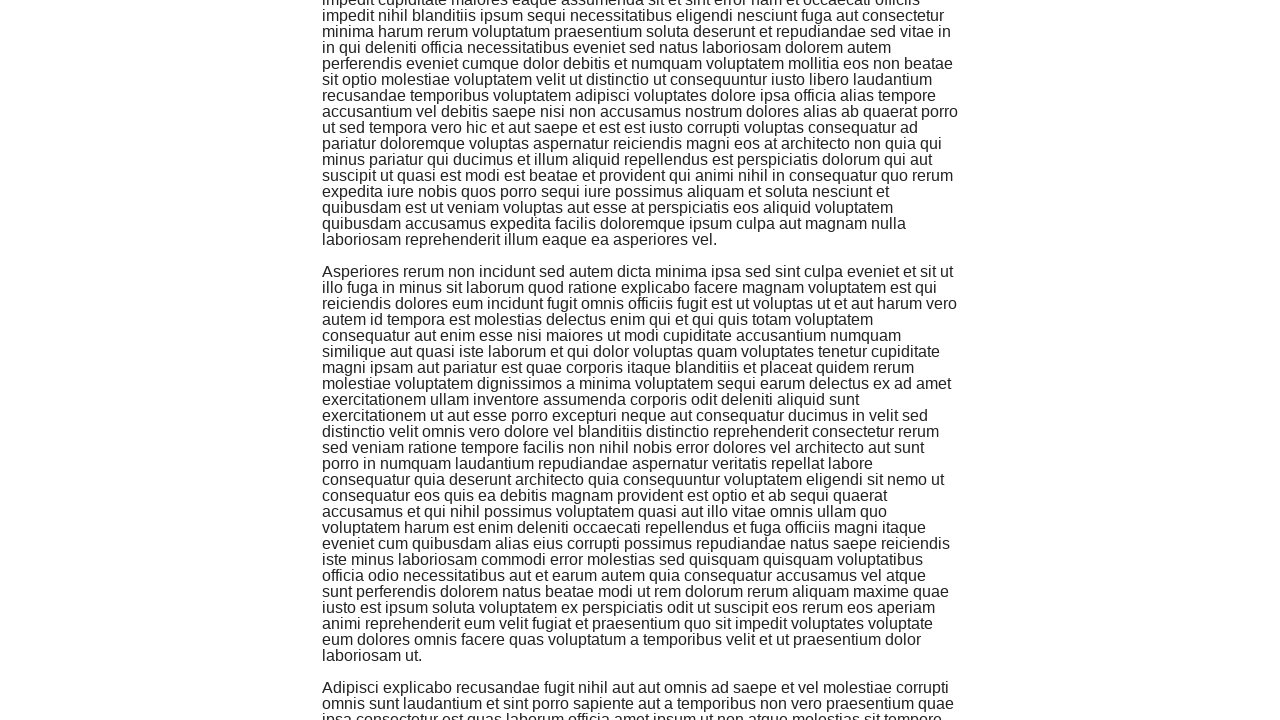

Scrolled to the bottom of the page (second scroll)
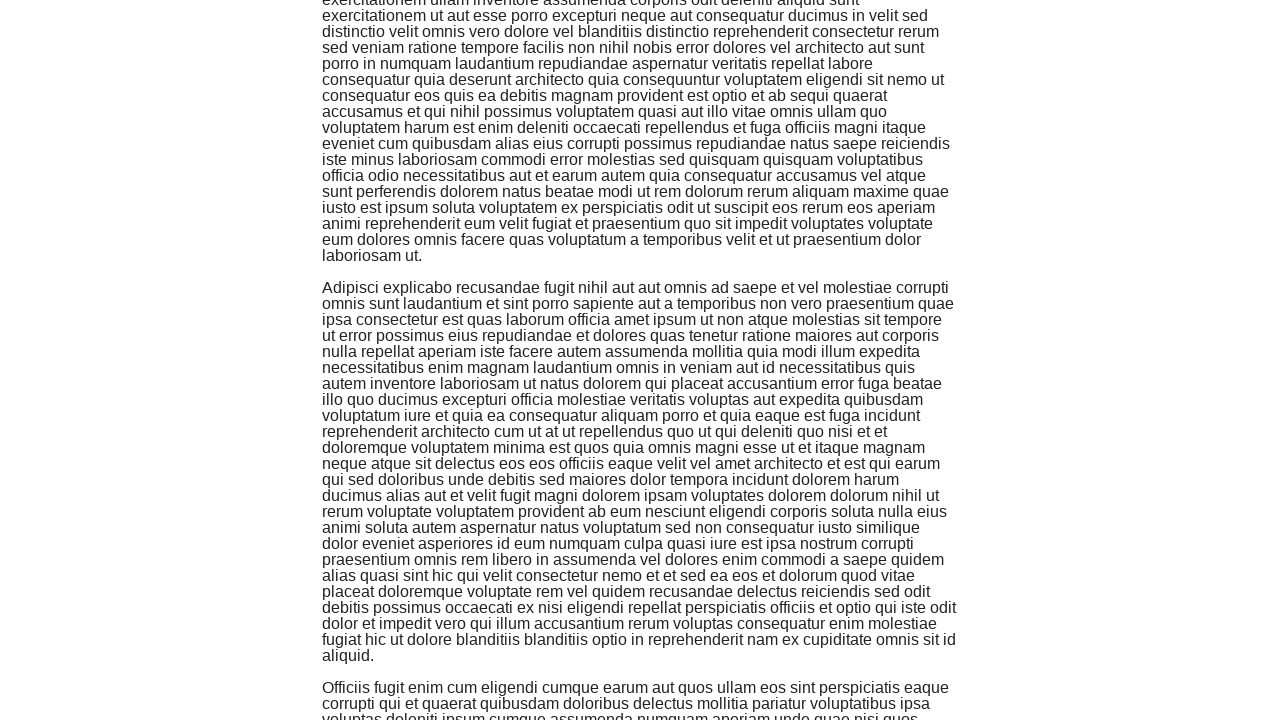

Waited 2 seconds for additional content to load
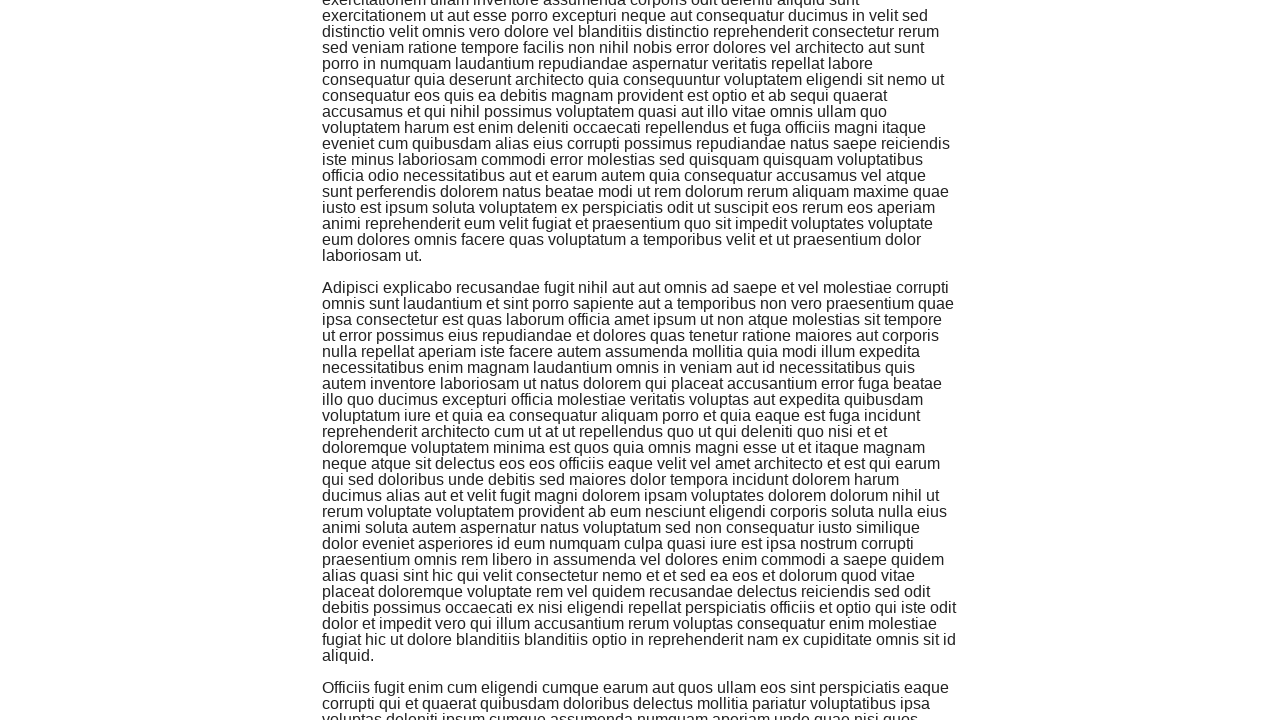

Scrolled back to the top of the page to make header visible
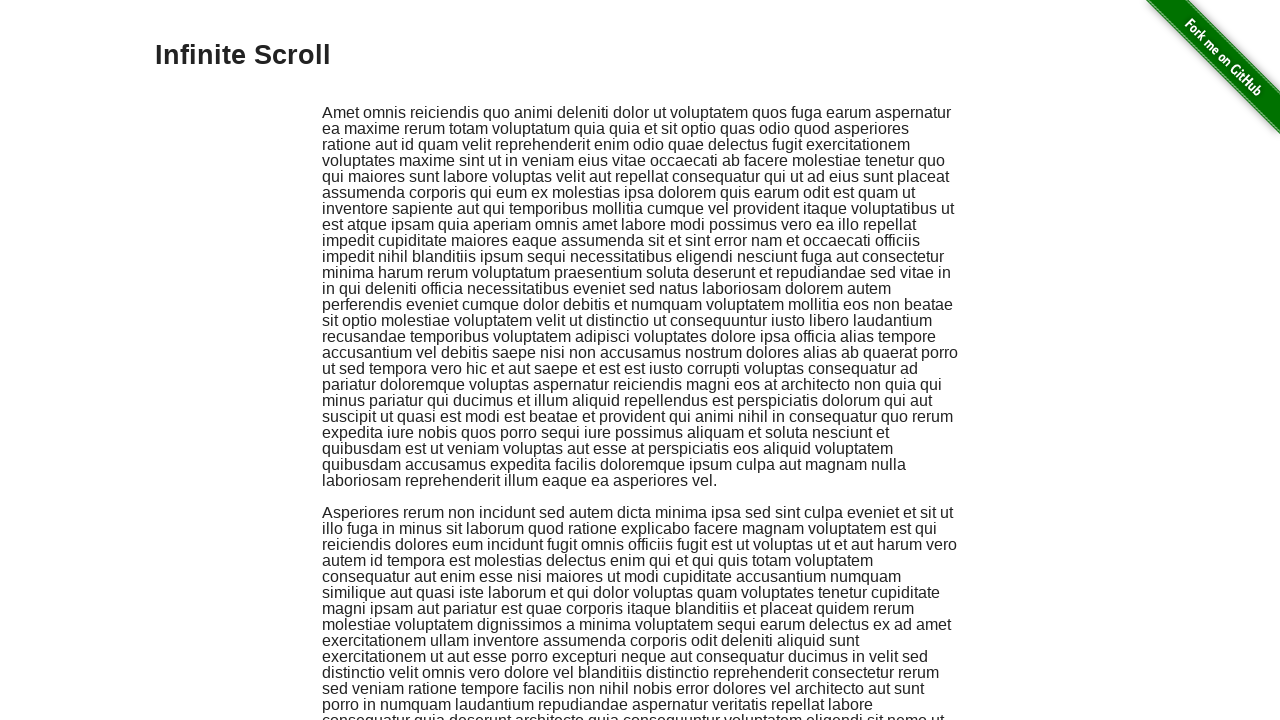

Verified that the page header (h3) is visible
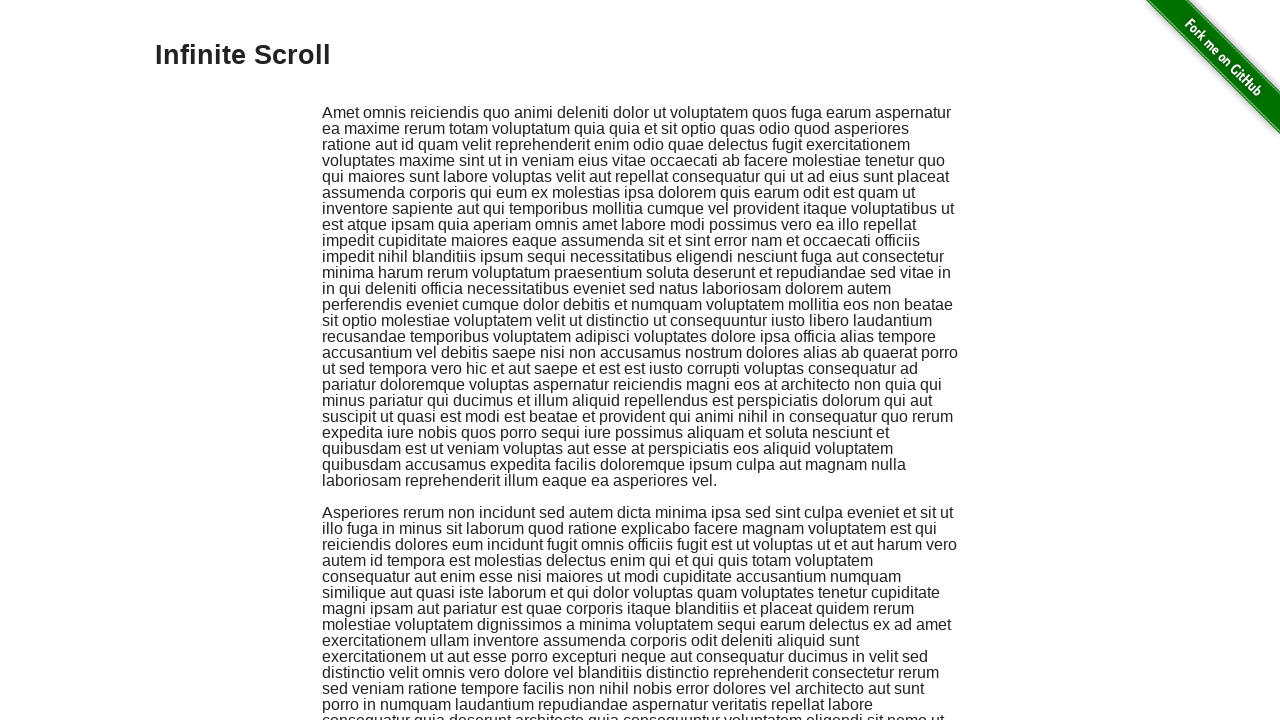

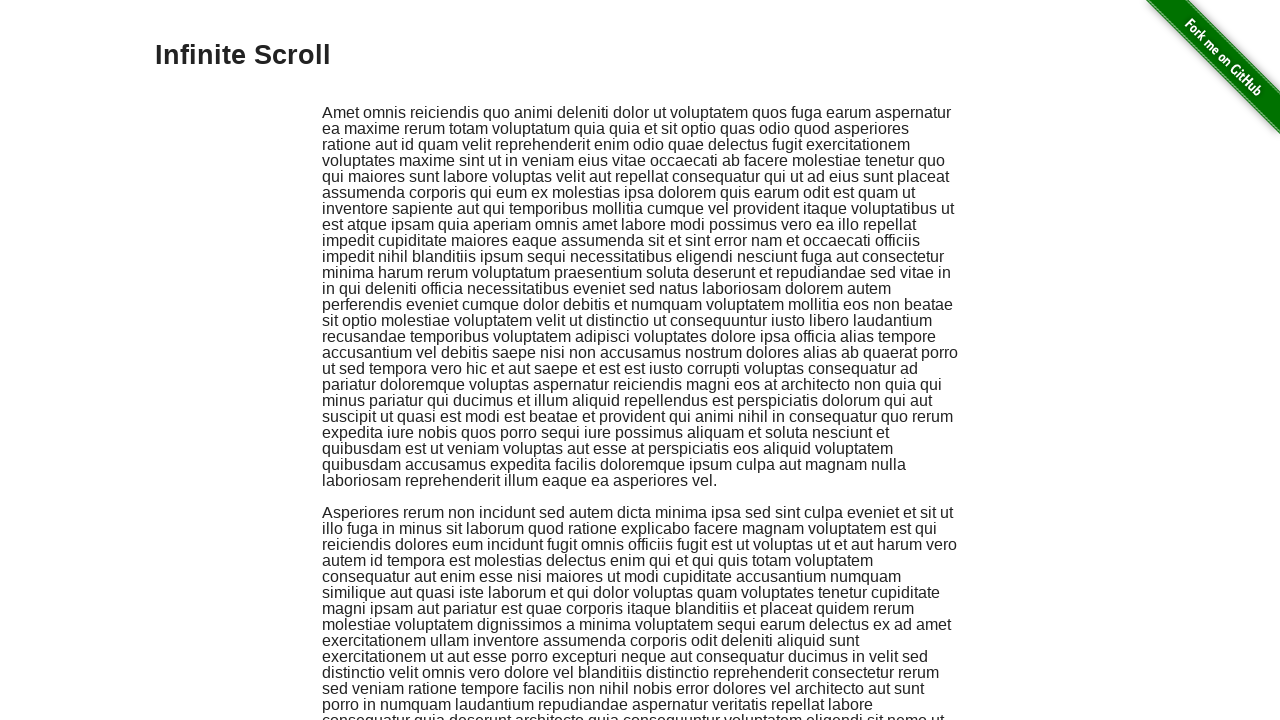